Tests jQuery UI datepicker functionality by switching to iframe, opening the datepicker, navigating to next month, and selecting a date

Starting URL: https://jqueryui.com/datepicker/

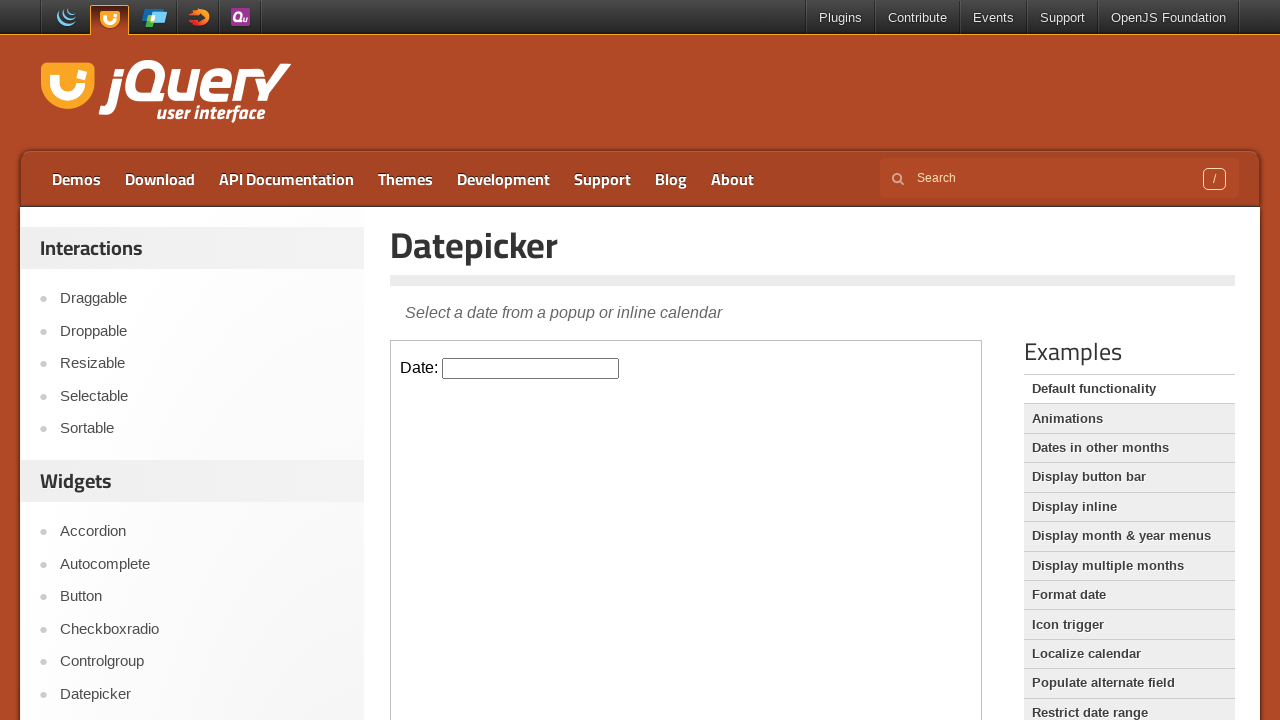

Clicked datepicker input field in iframe at (531, 368) on iframe >> nth=0 >> internal:control=enter-frame >> #datepicker
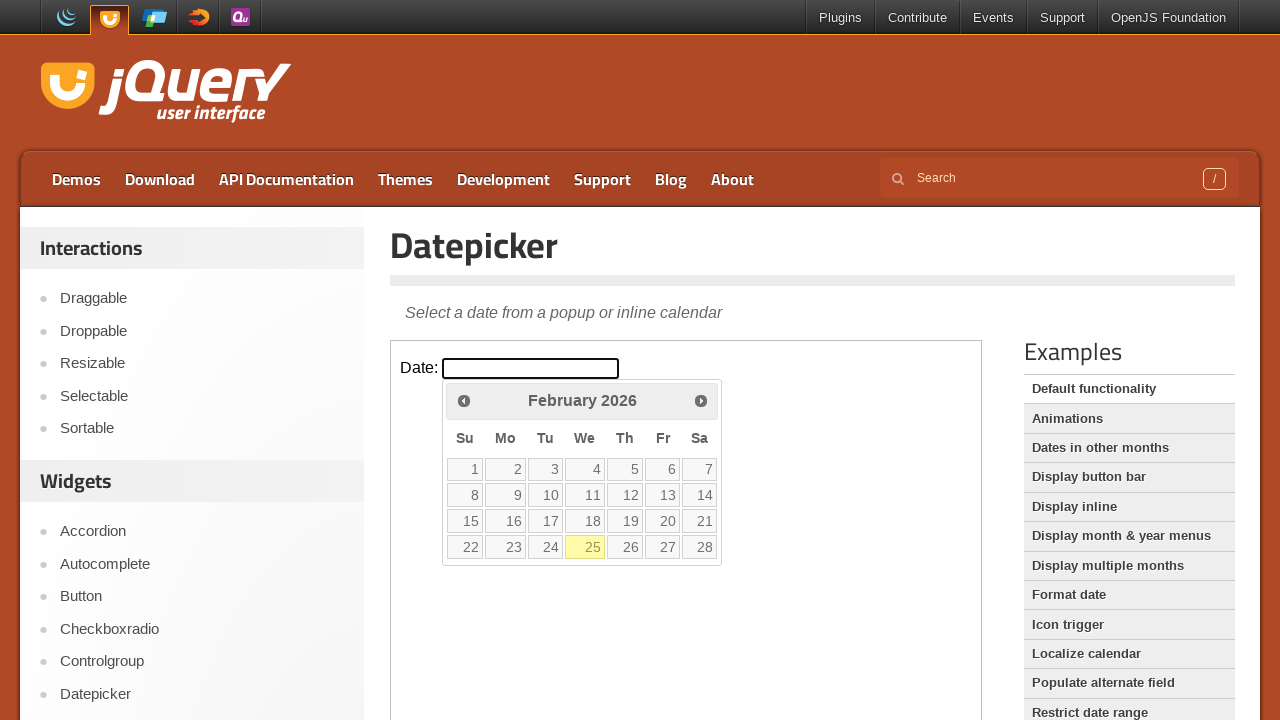

Clicked next month button to navigate to next month at (701, 400) on iframe >> nth=0 >> internal:control=enter-frame >> (//a[@data-event='click'])[2]
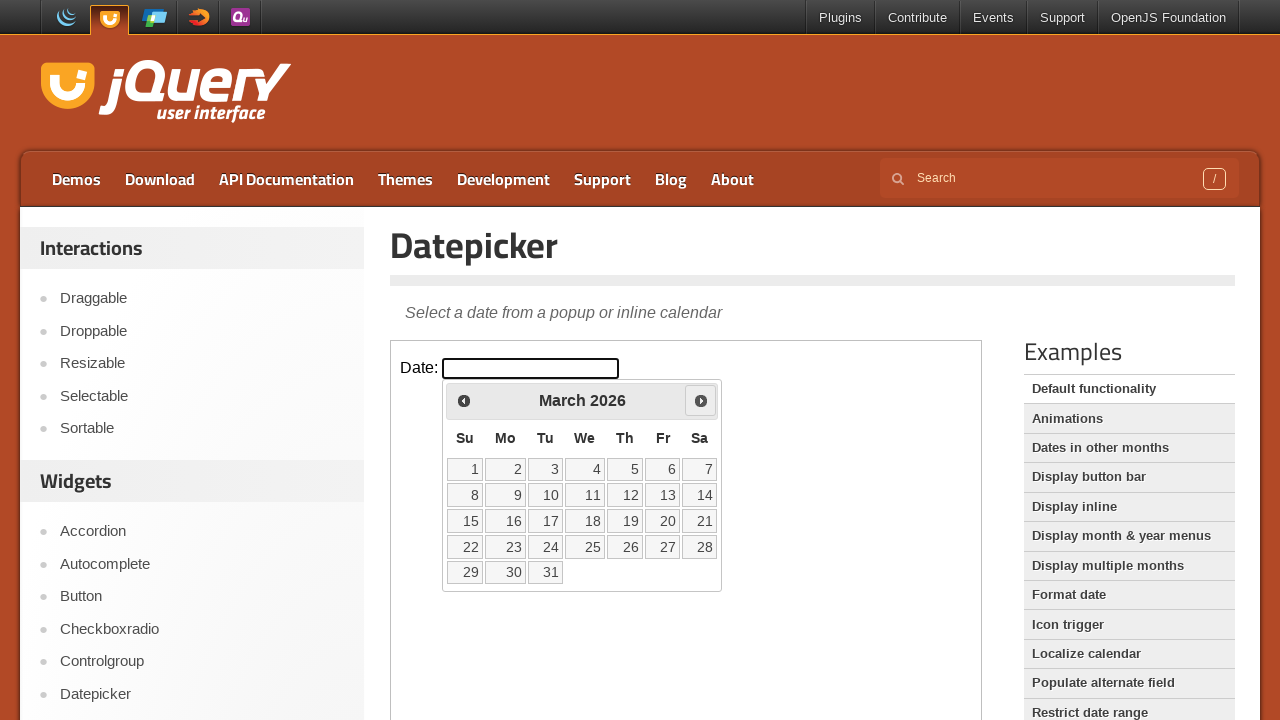

Selected date 22 from datepicker at (465, 547) on iframe >> nth=0 >> internal:control=enter-frame >> xpath=//a[contains(text(),'22
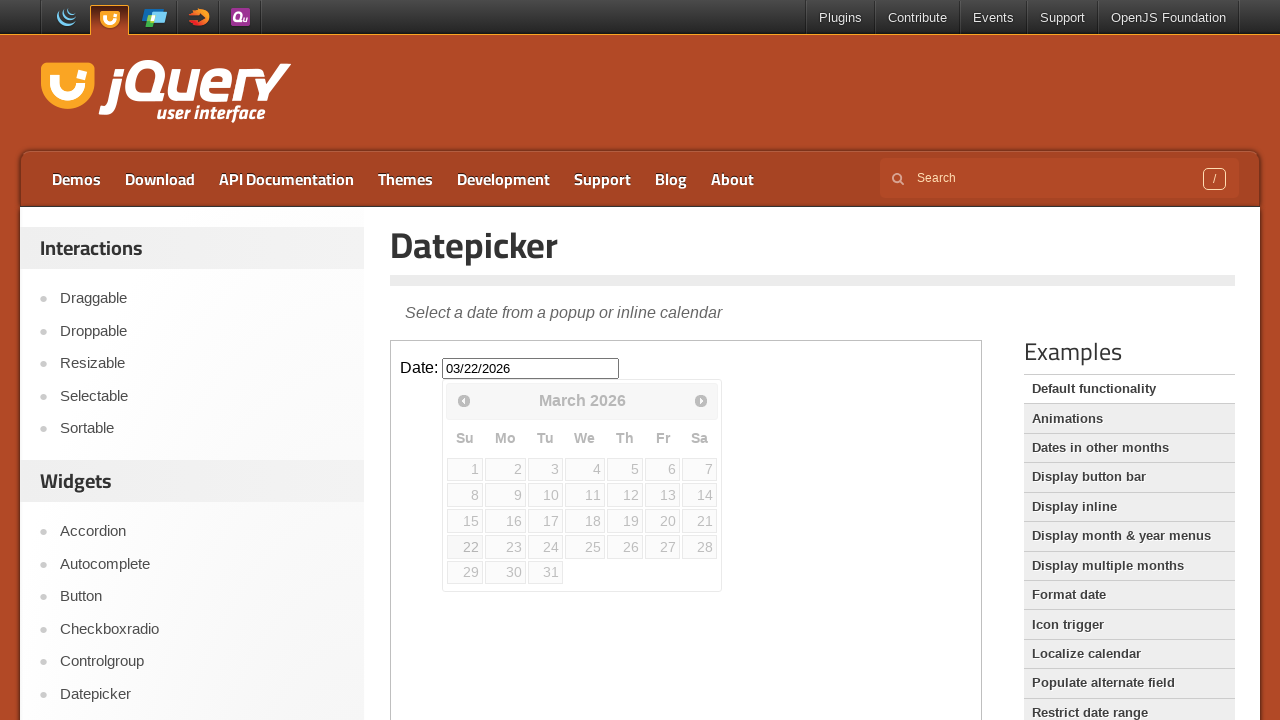

Retrieved selected date value: 03/22/2026
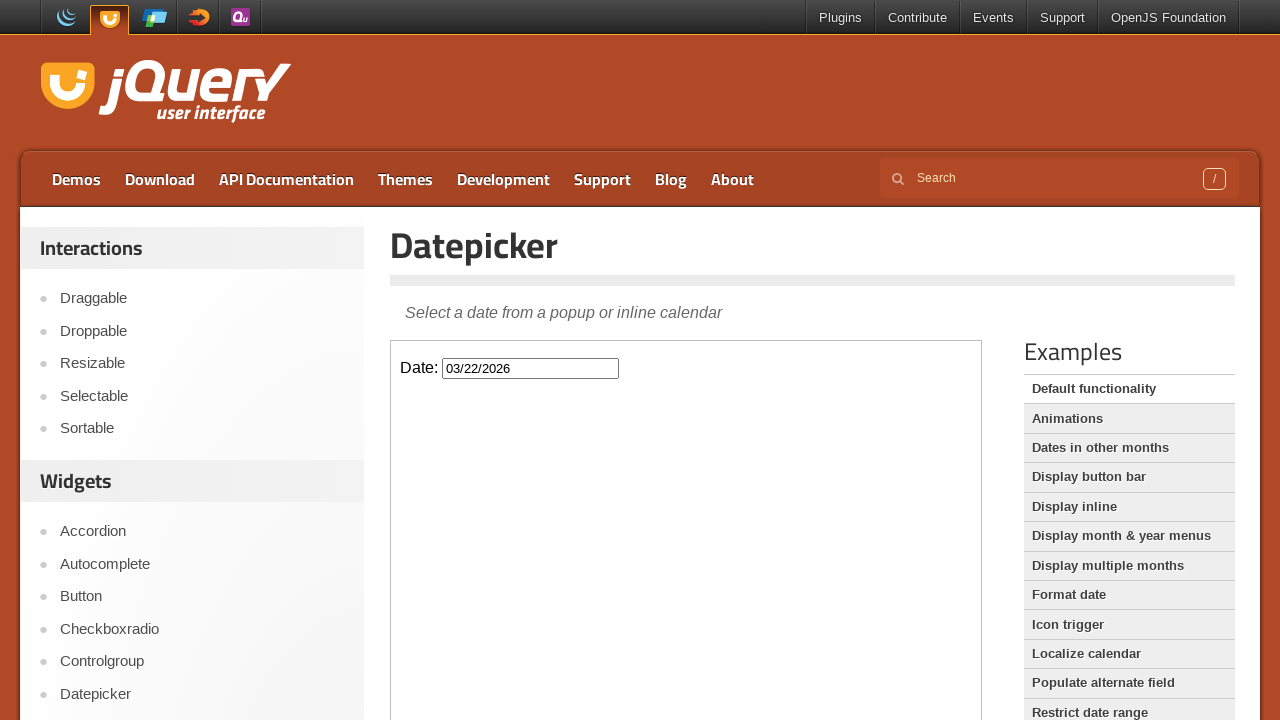

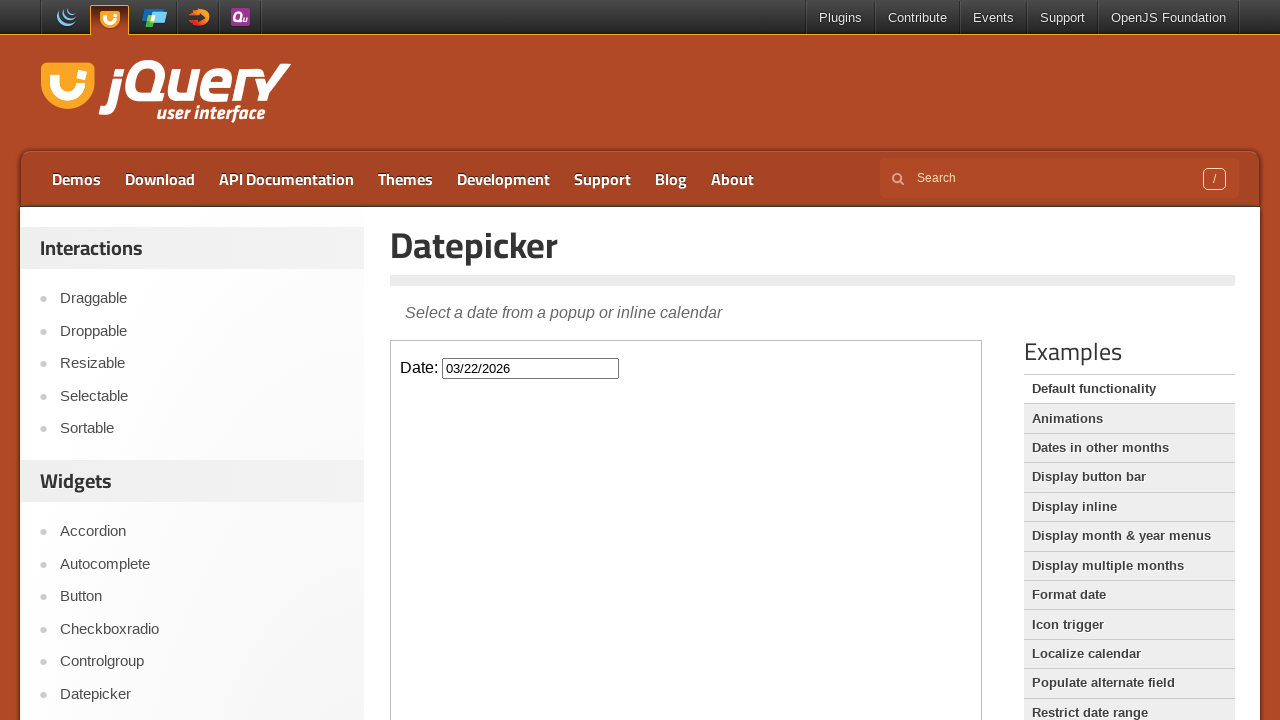